Tests a simple registration form by filling in first name, last name, email, and phone number fields, then submitting the form and handling the resulting alert dialog.

Starting URL: https://v1.training-support.net/selenium/simple-form

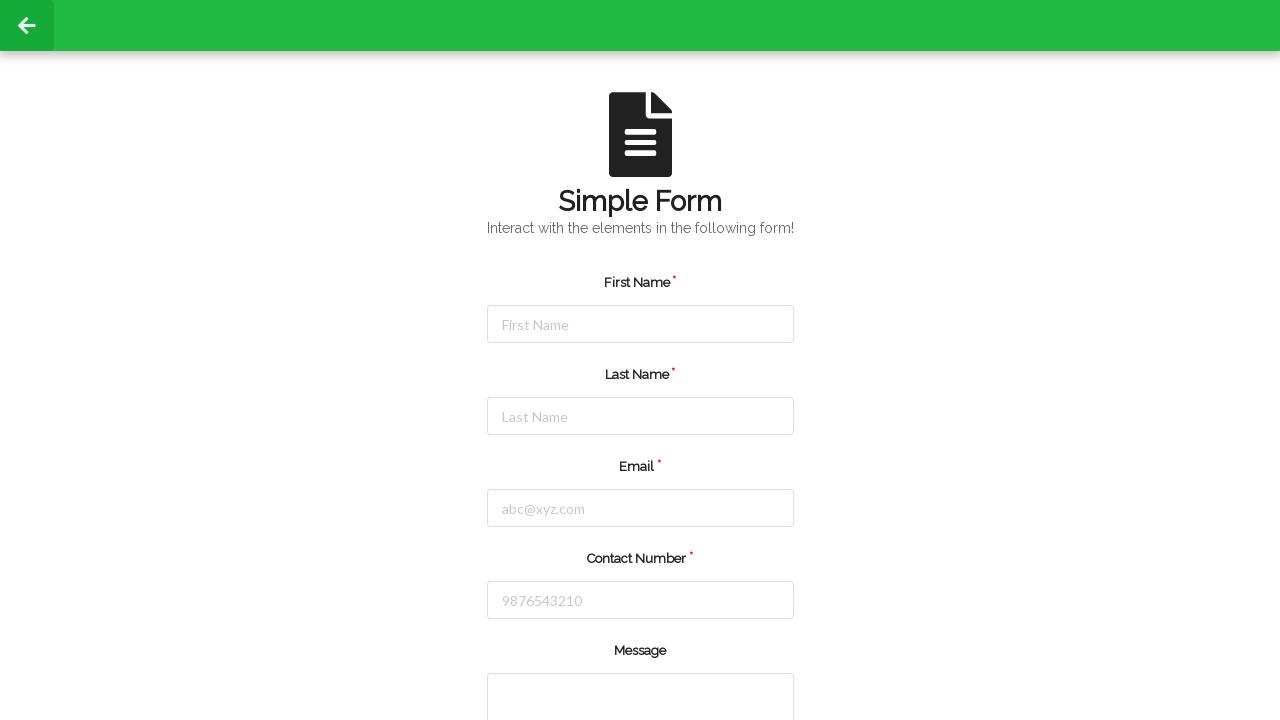

Filled first name field with 'Jennifer' on #firstName
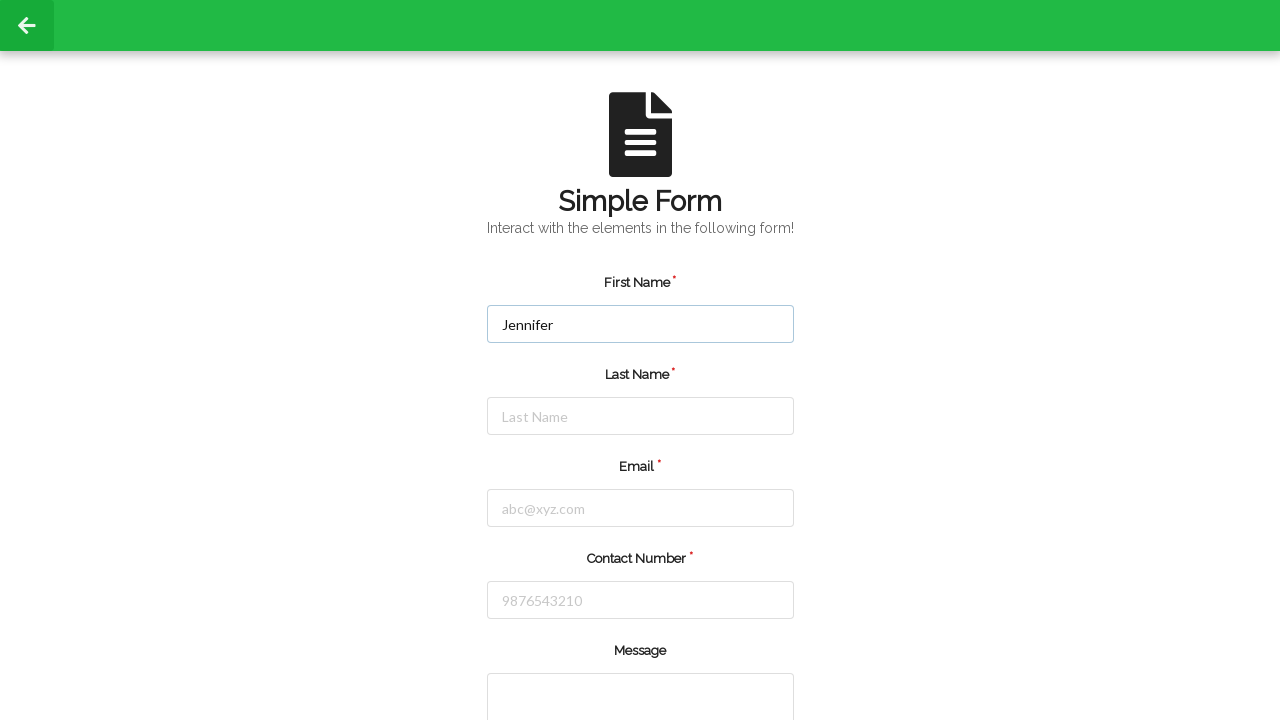

Filled last name field with 'Martinez' on #lastName
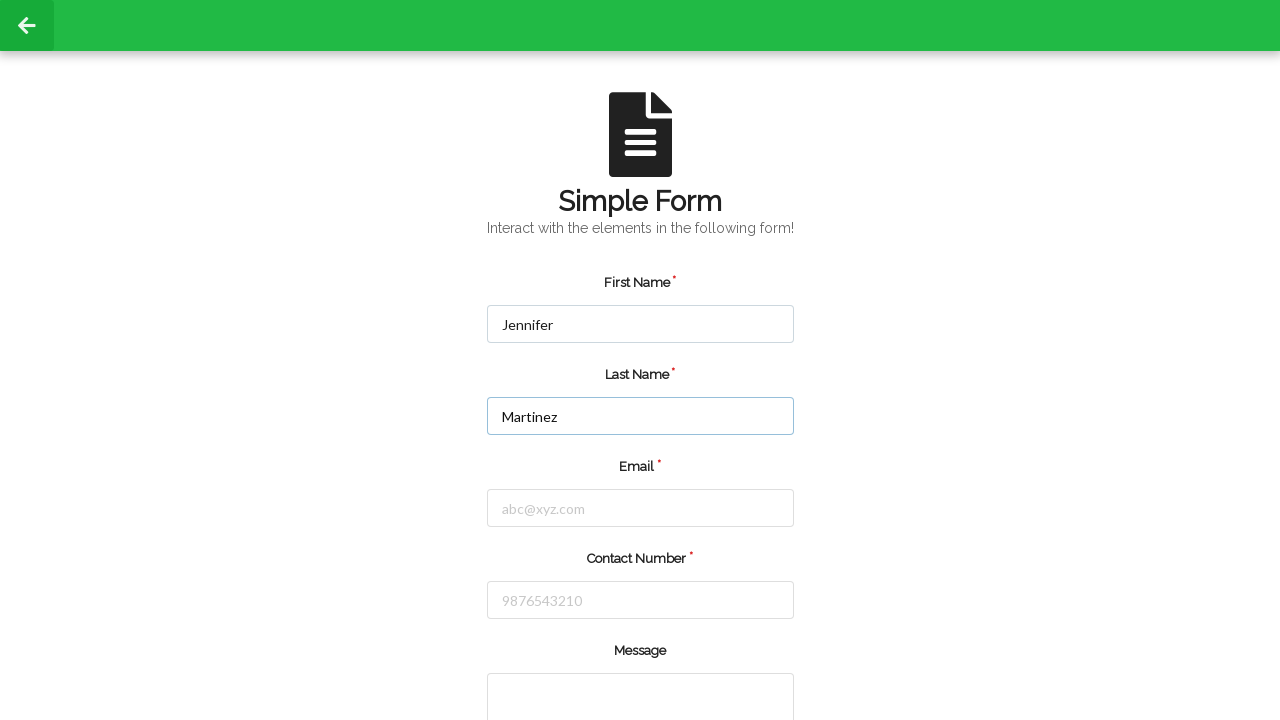

Filled email field with 'jennifer.martinez@example.com' on #email
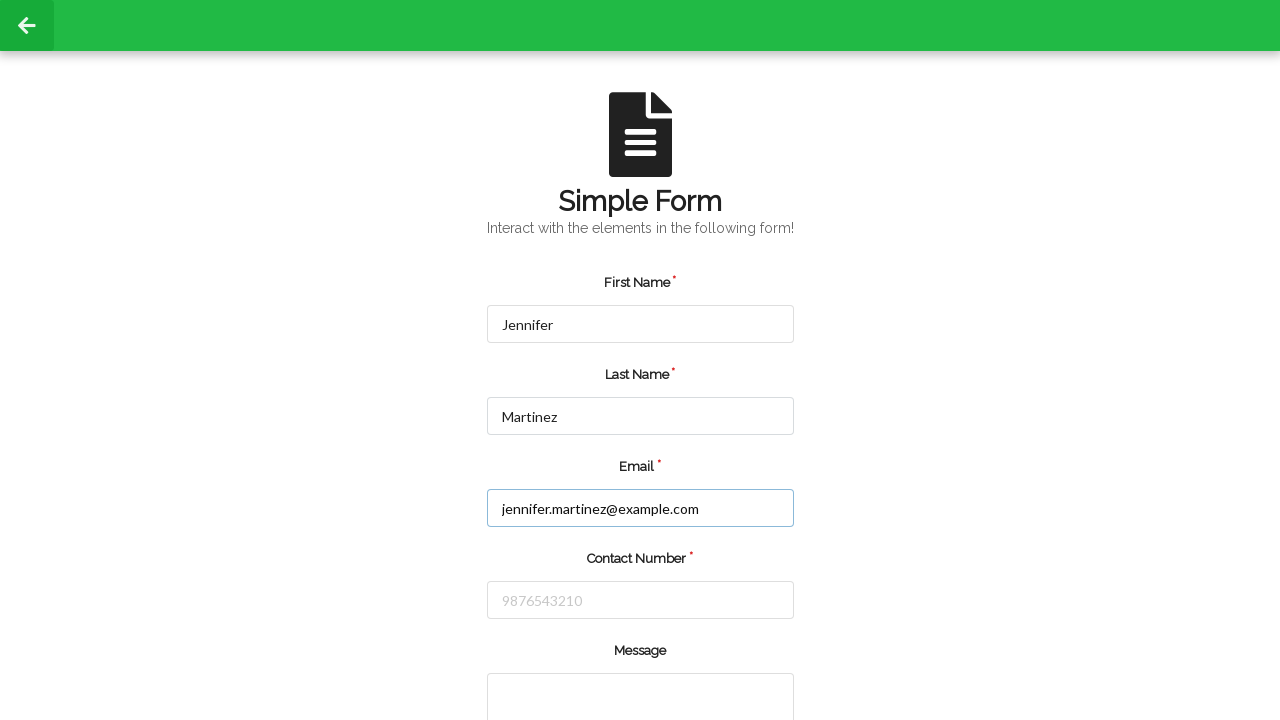

Filled phone number field with '5551234567' on #number
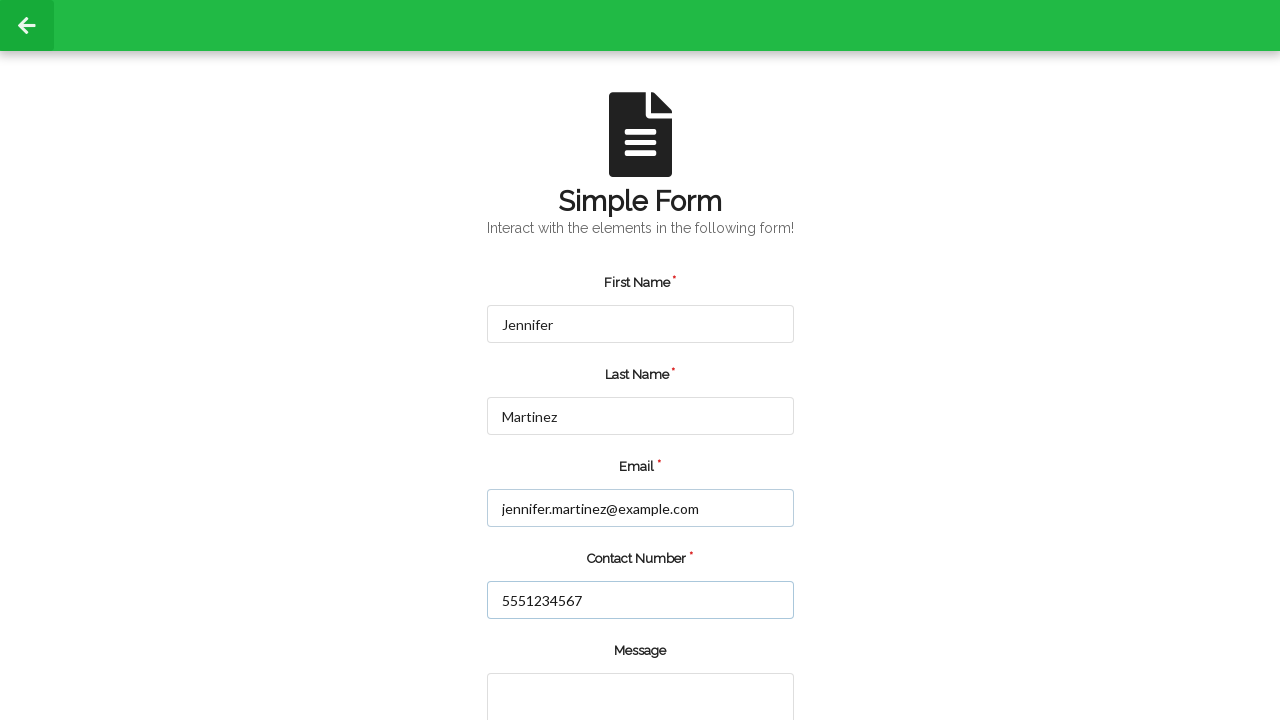

Clicked the green submit button at (558, 660) on input.green
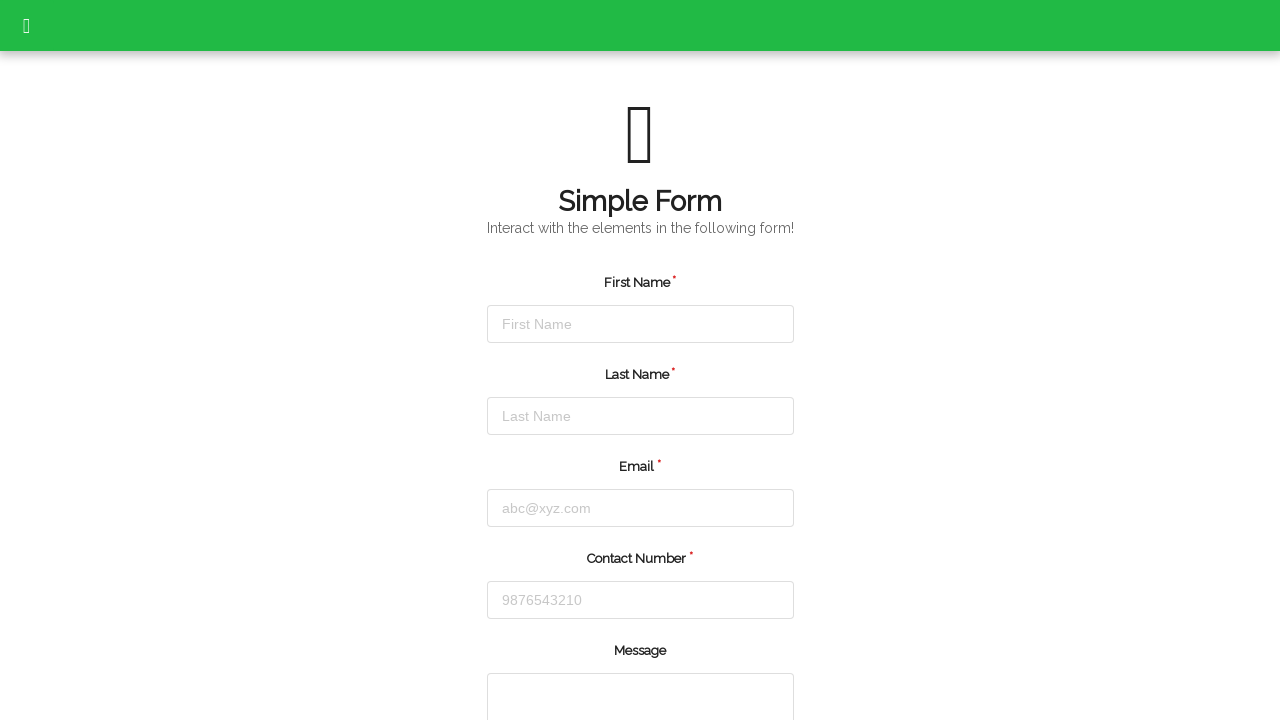

Registered dialog handler to accept alerts
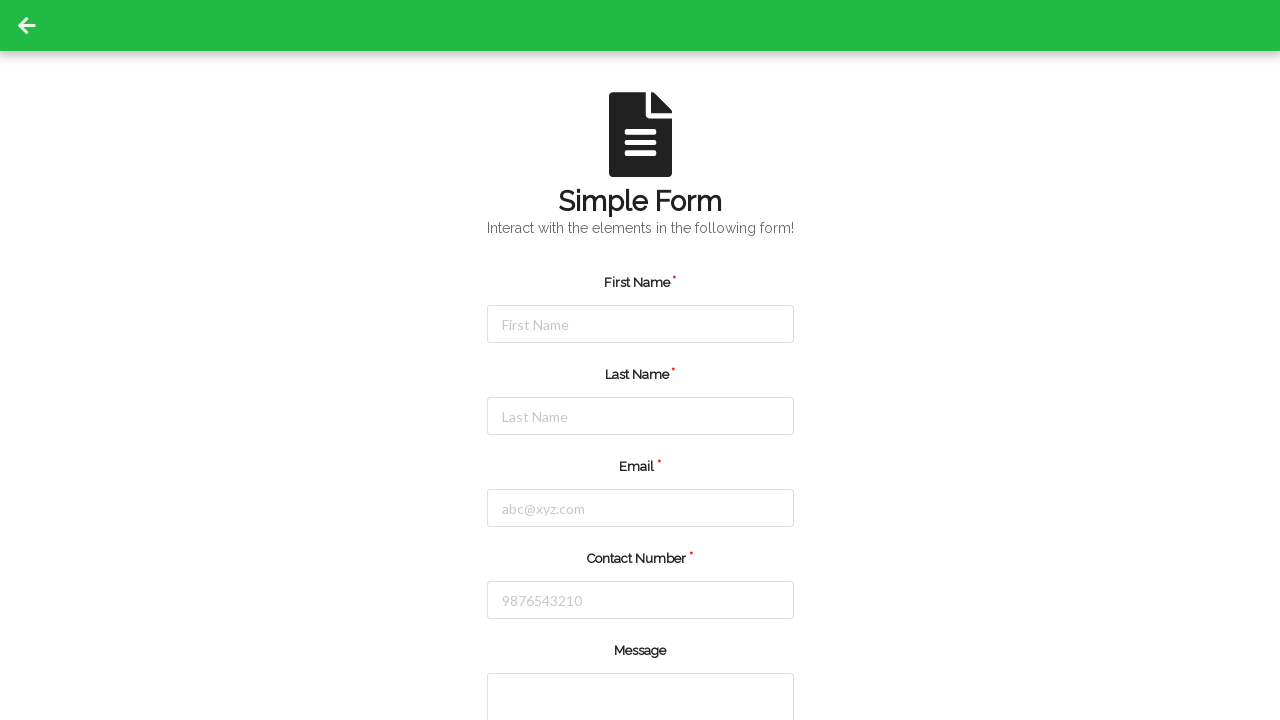

Waited for alert dialog to appear
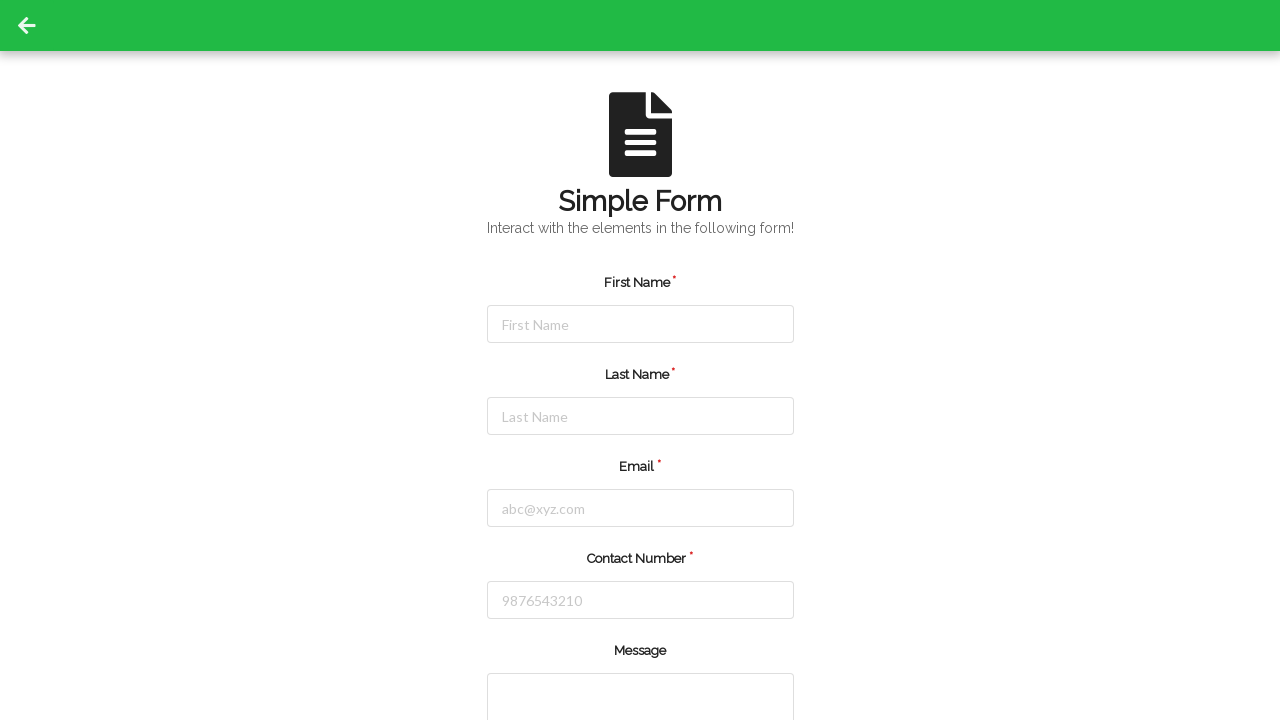

Re-registered enhanced dialog handler with message logging
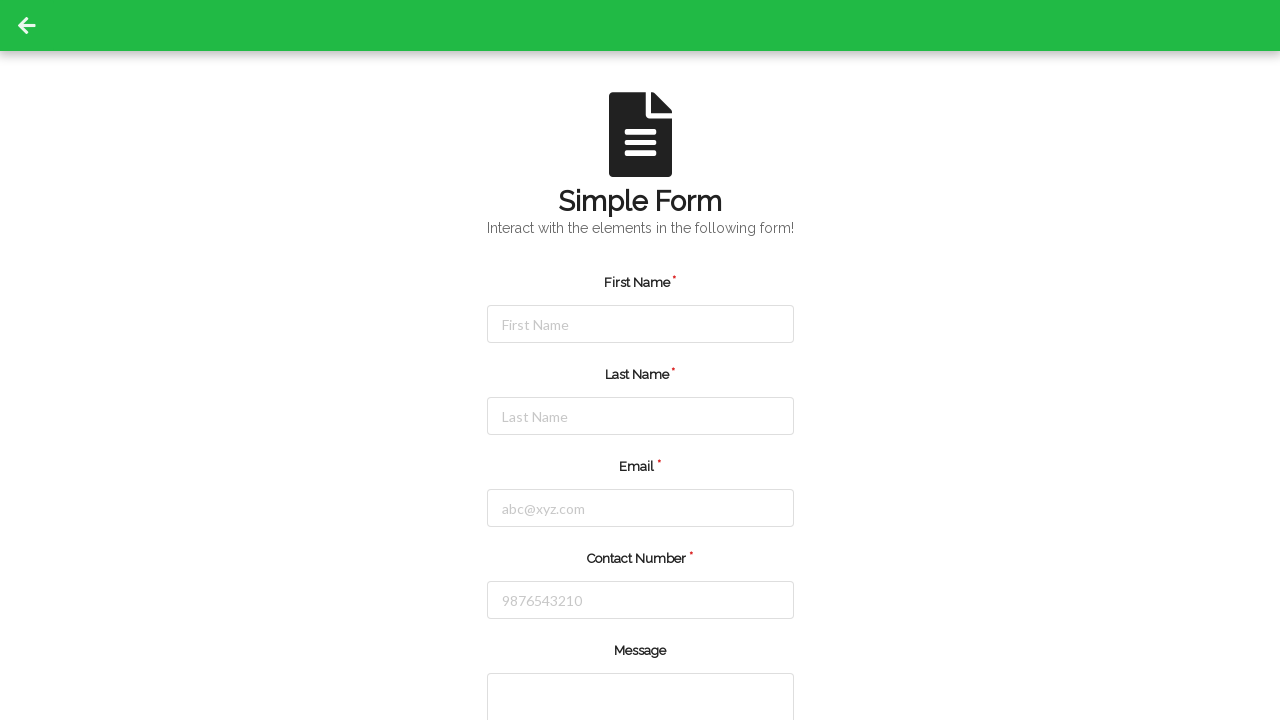

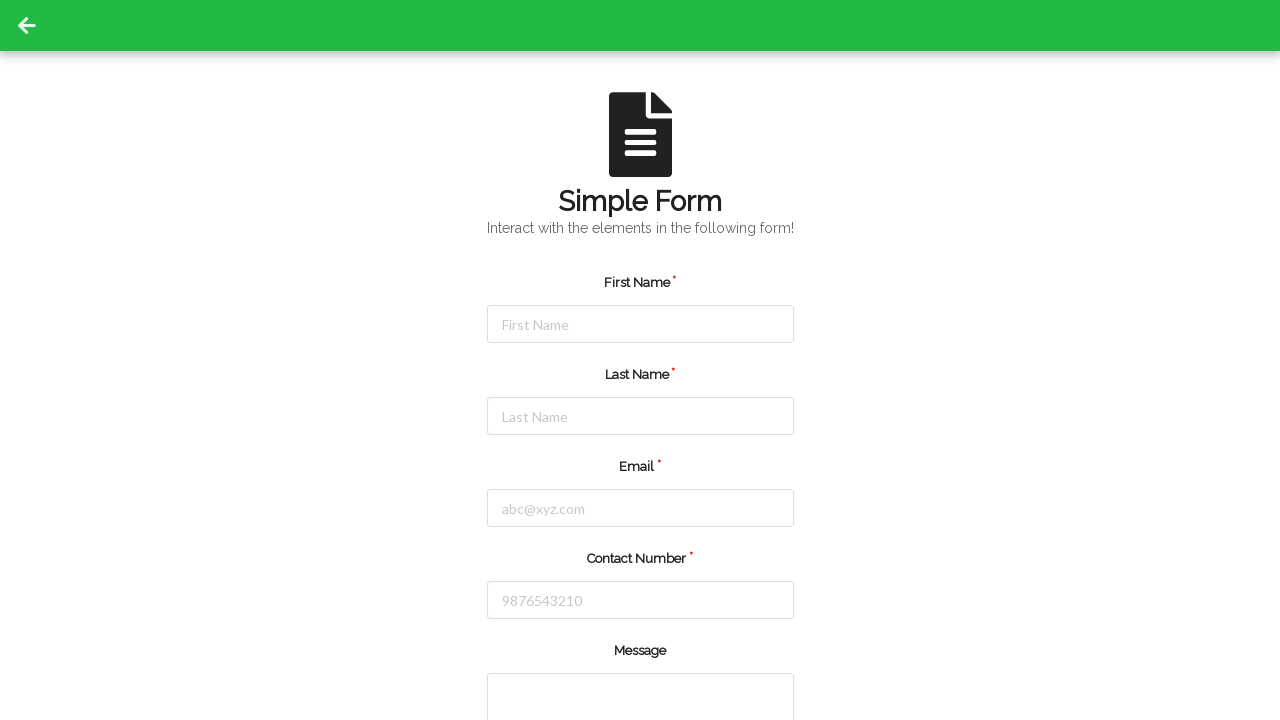